Tests iframe handling by switching between multiple frames on a practice page, filling text fields and selecting dropdown options within each frame

Starting URL: https://www.hyrtutorials.com/p/frames-practice.html

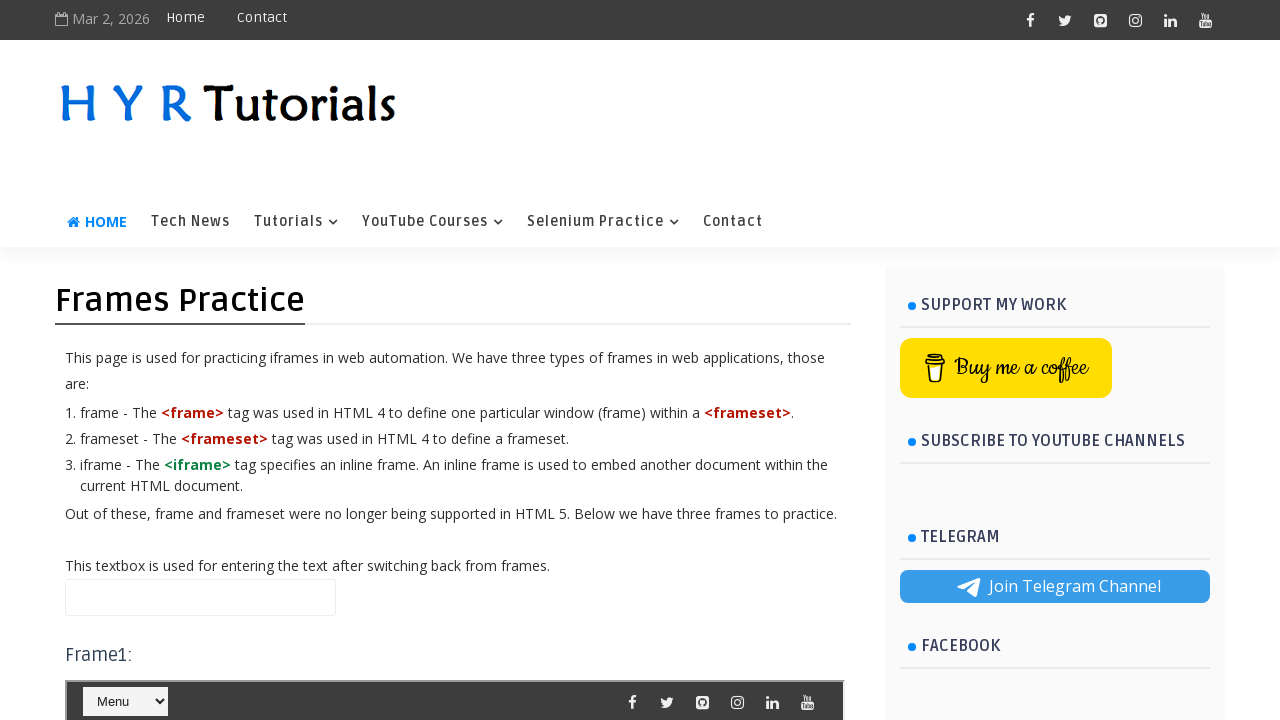

Filled text field on main page with 'Hello Frames' on #name
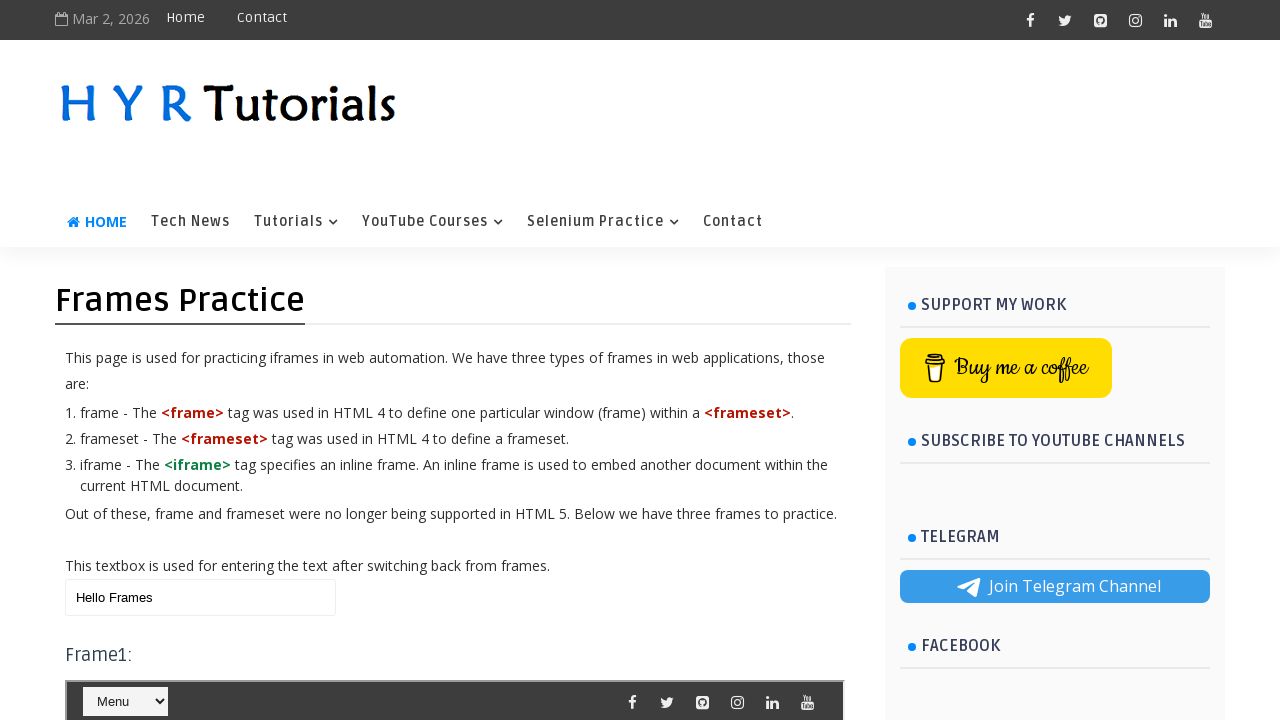

Located first iframe (frm1)
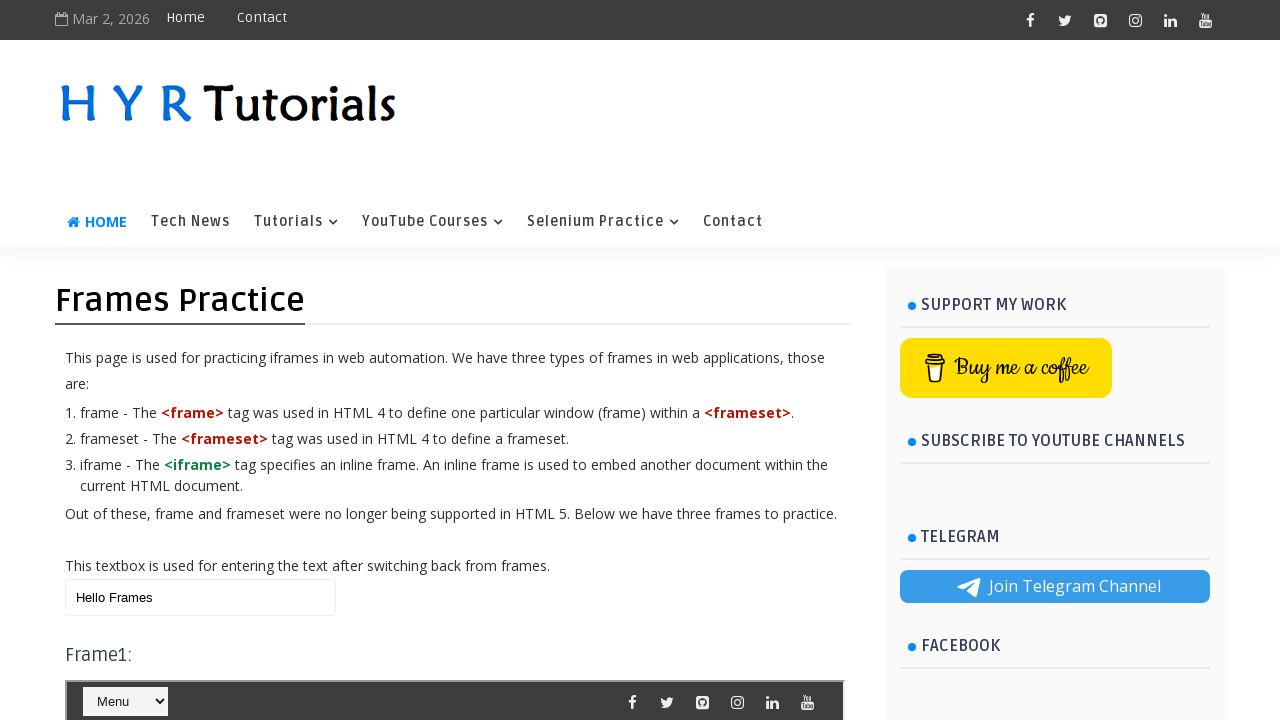

Selected 'Home' option from dropdown in first frame on #frm1 >> internal:control=enter-frame >> #selectnav2
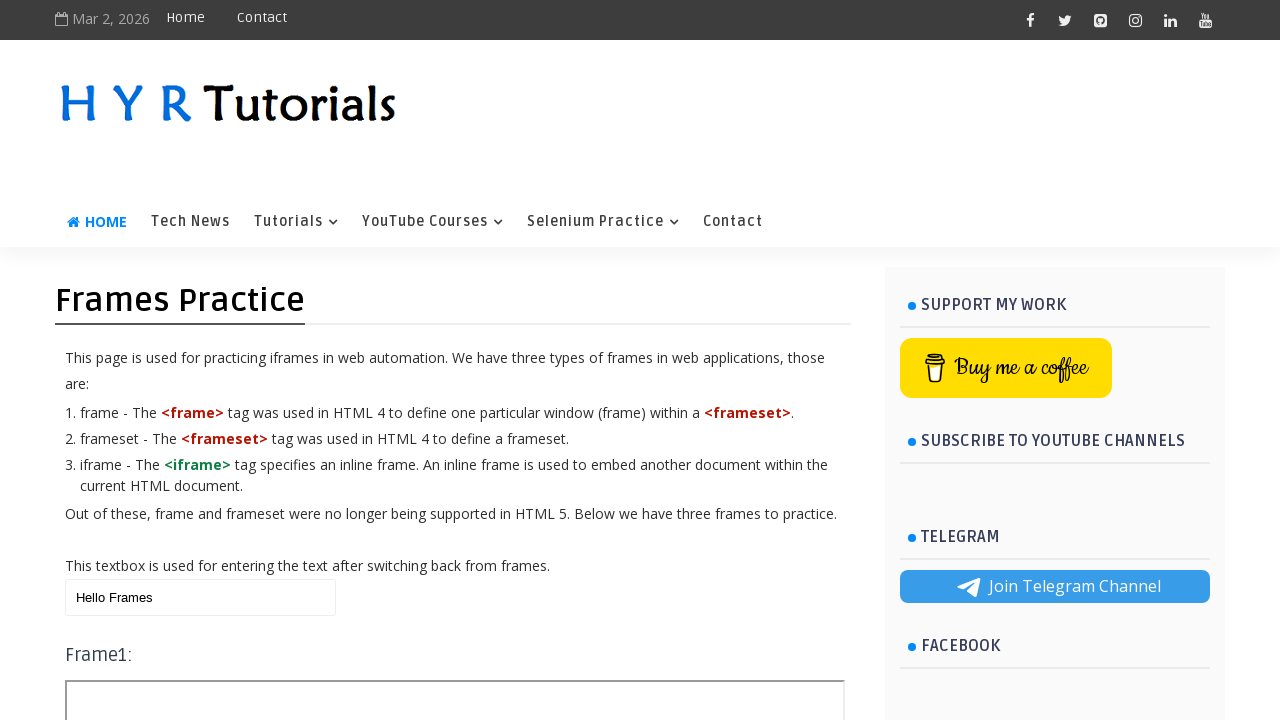

Located second iframe (frm2)
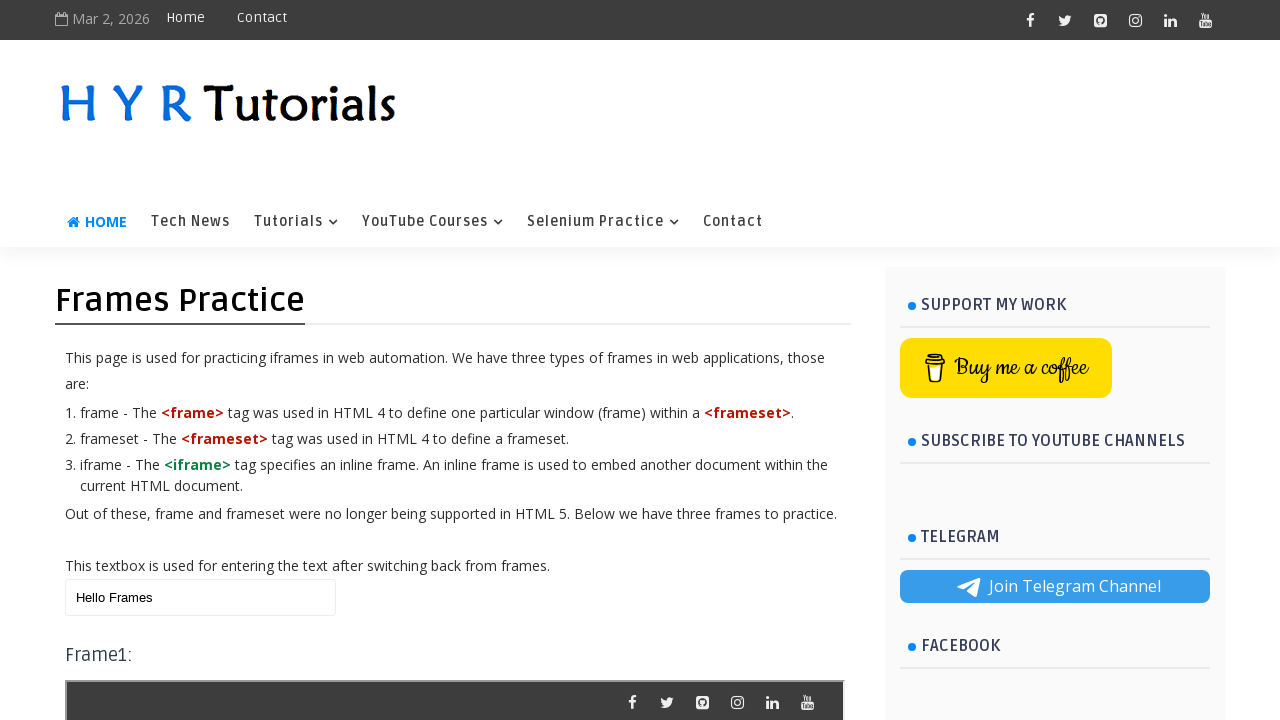

Filled first name field in second frame with 'David' on #frm2 >> internal:control=enter-frame >> #firstName
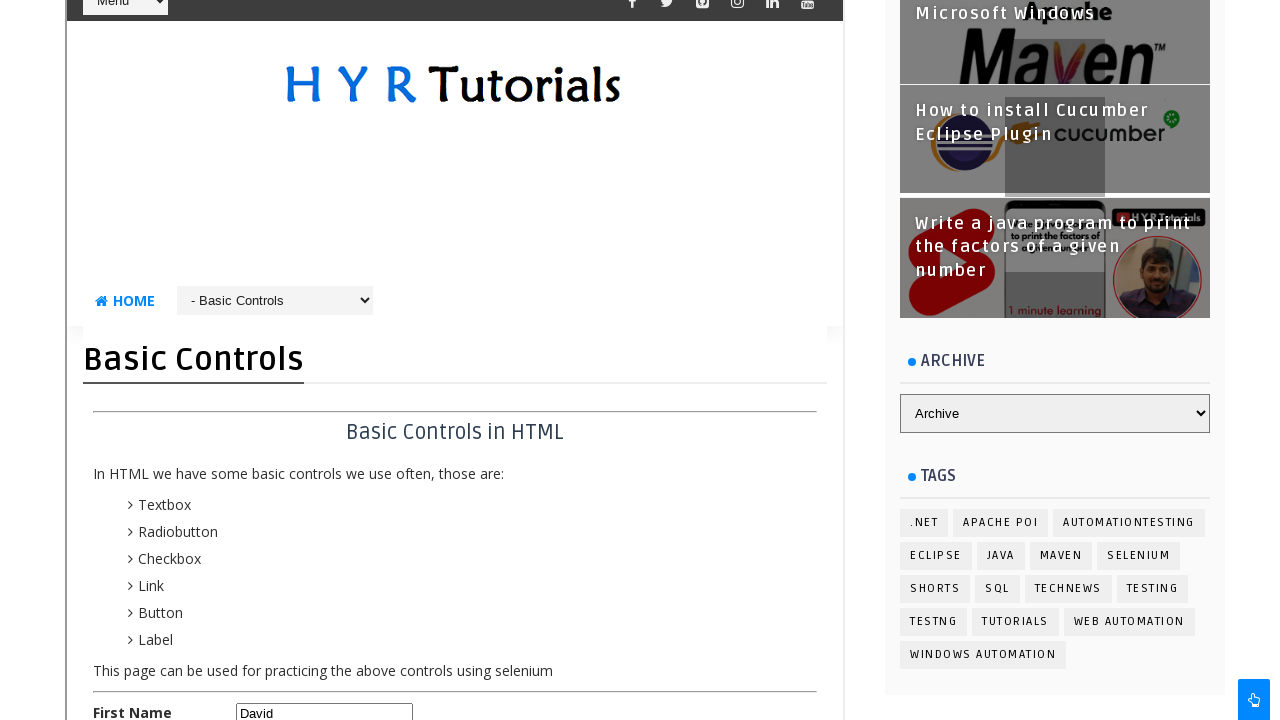

Located third iframe (frm3)
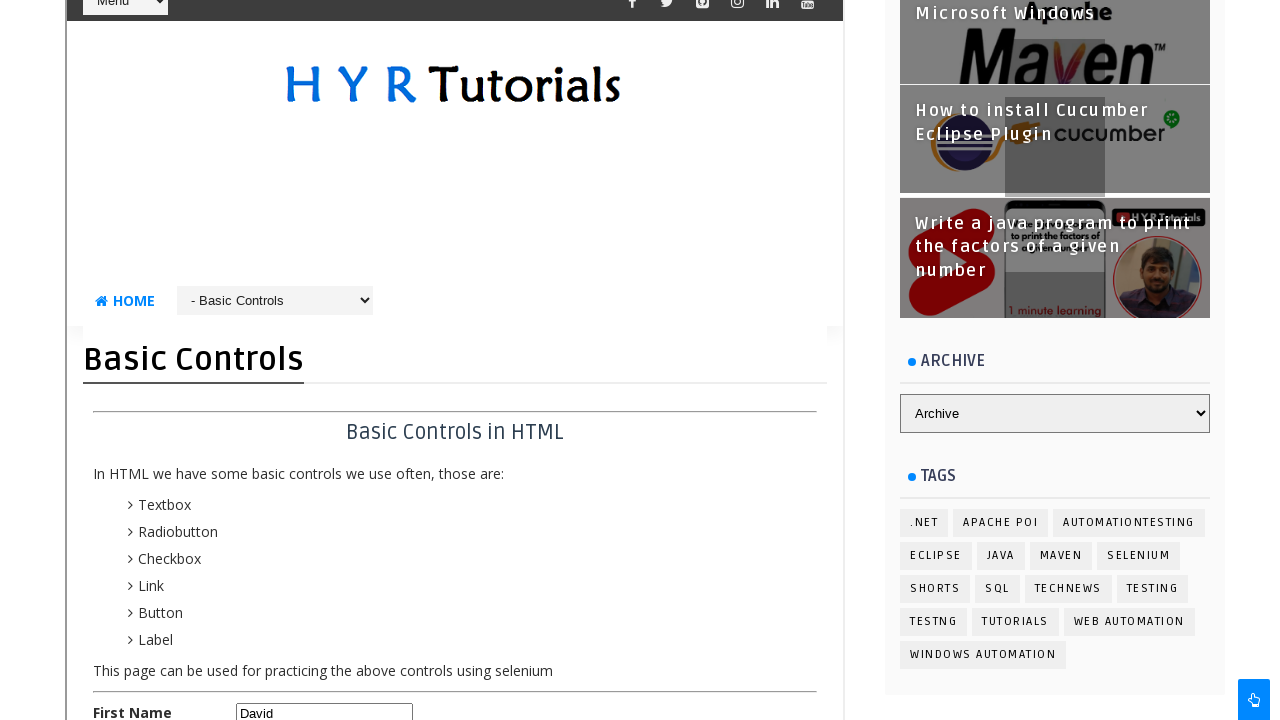

Selected '-- XPath' option from dropdown in third frame on #frm3 >> internal:control=enter-frame >> #selectnav1
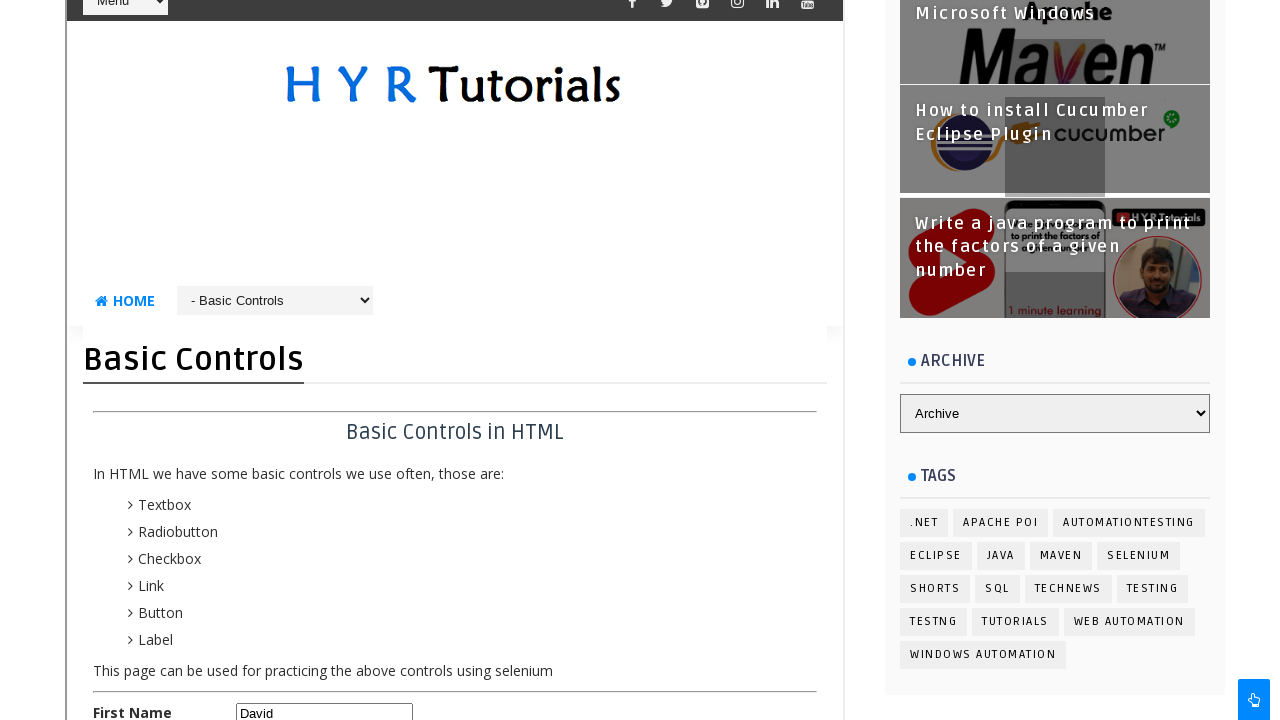

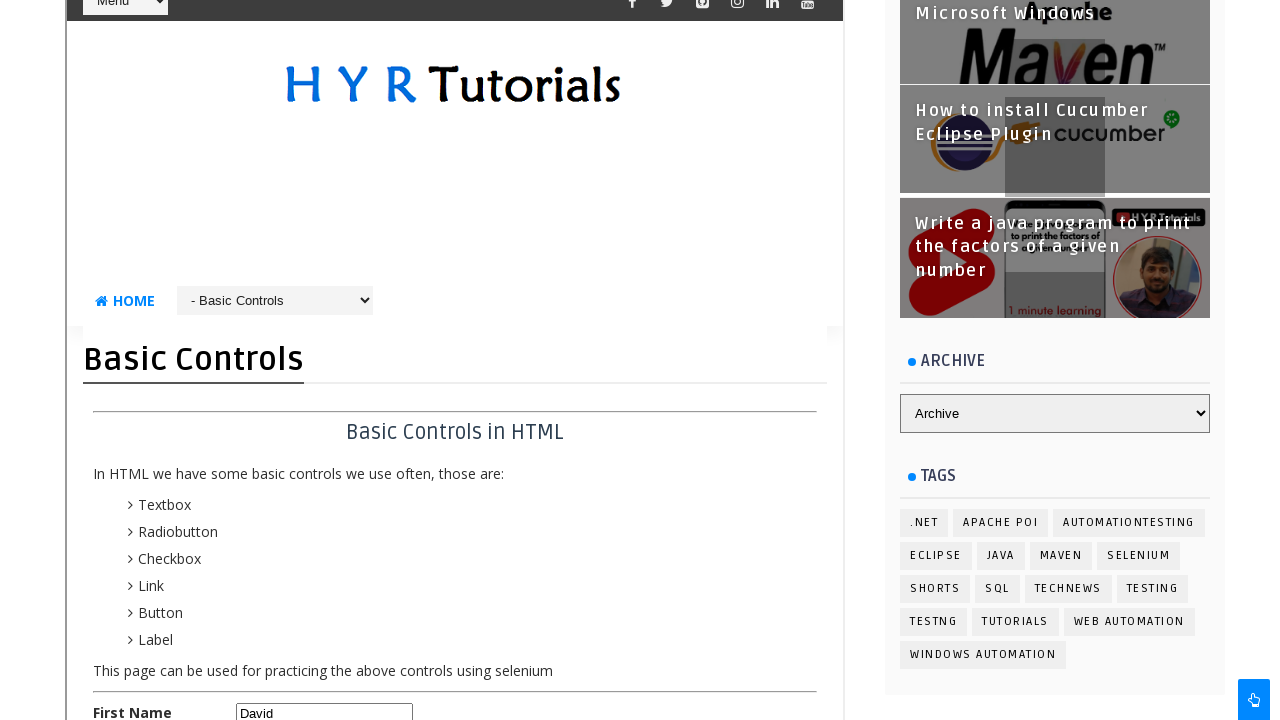